Tests textarea input by clearing it and entering sample text, then verifying the value was set correctly.

Starting URL: https://seleniumbase.io/demo_page

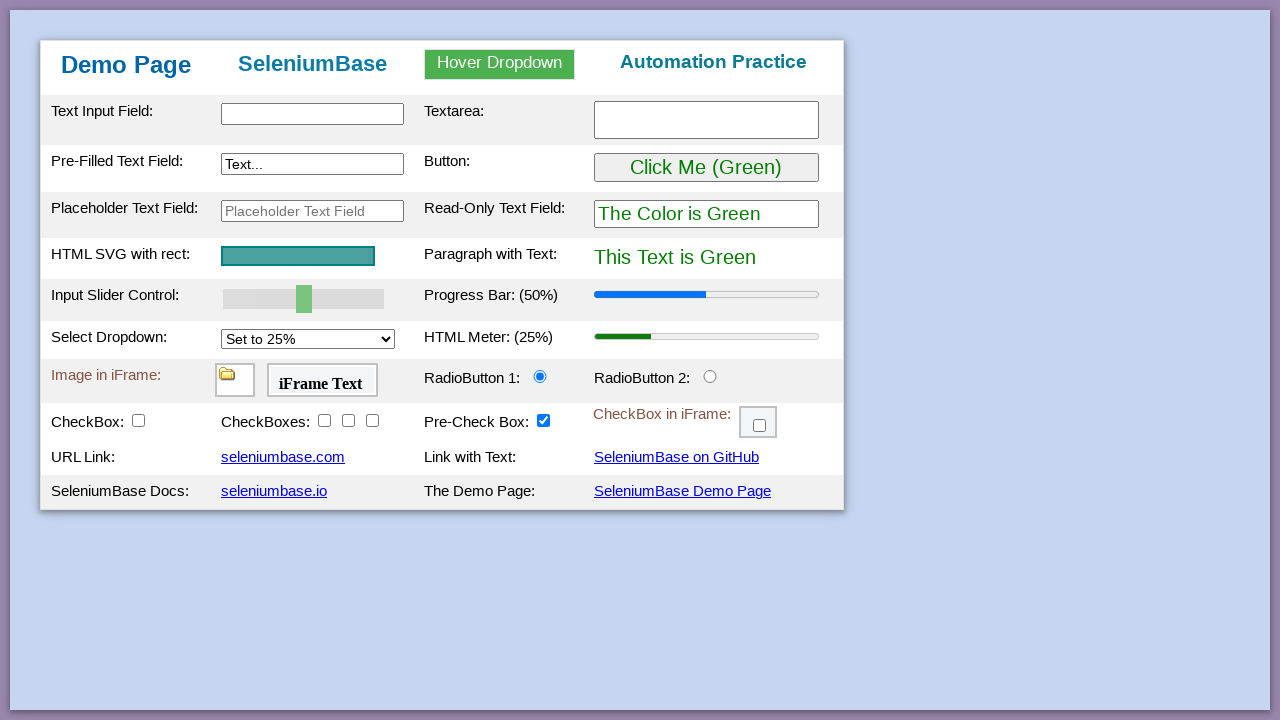

Waited for page to load - table body element found
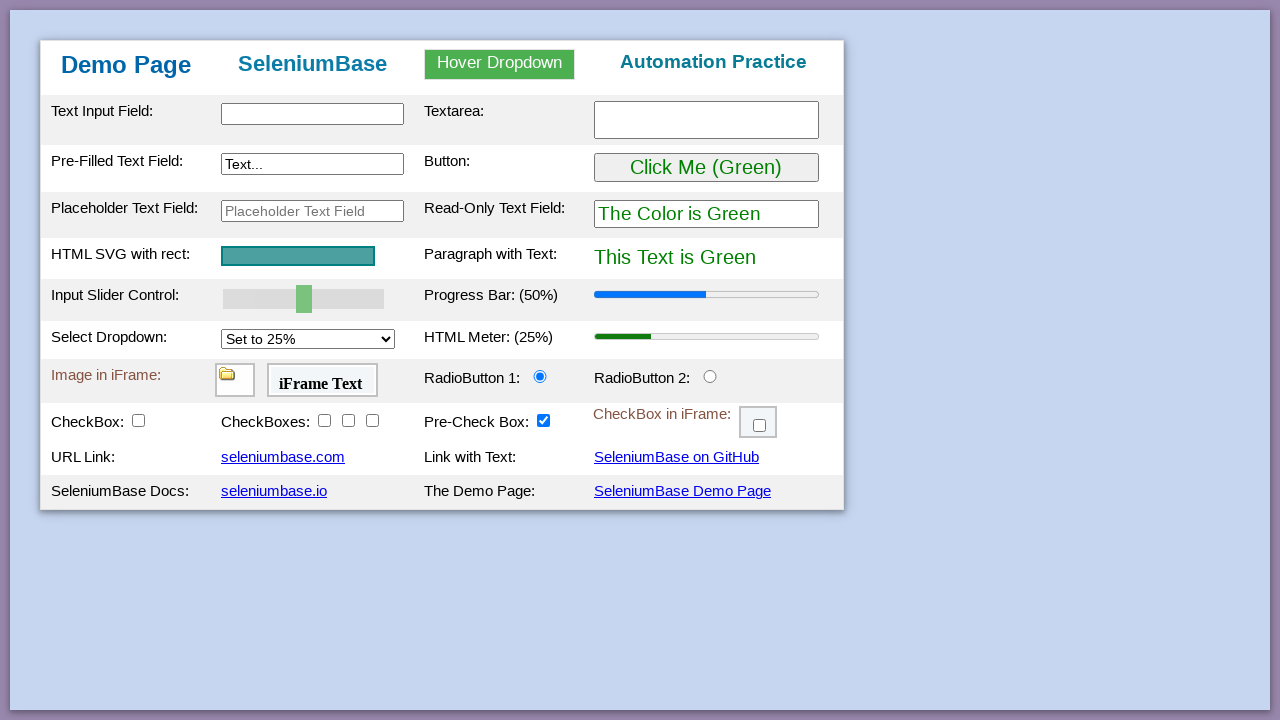

Filled textarea with sample text: 'This is a sample text for the text area.' on #myTextarea
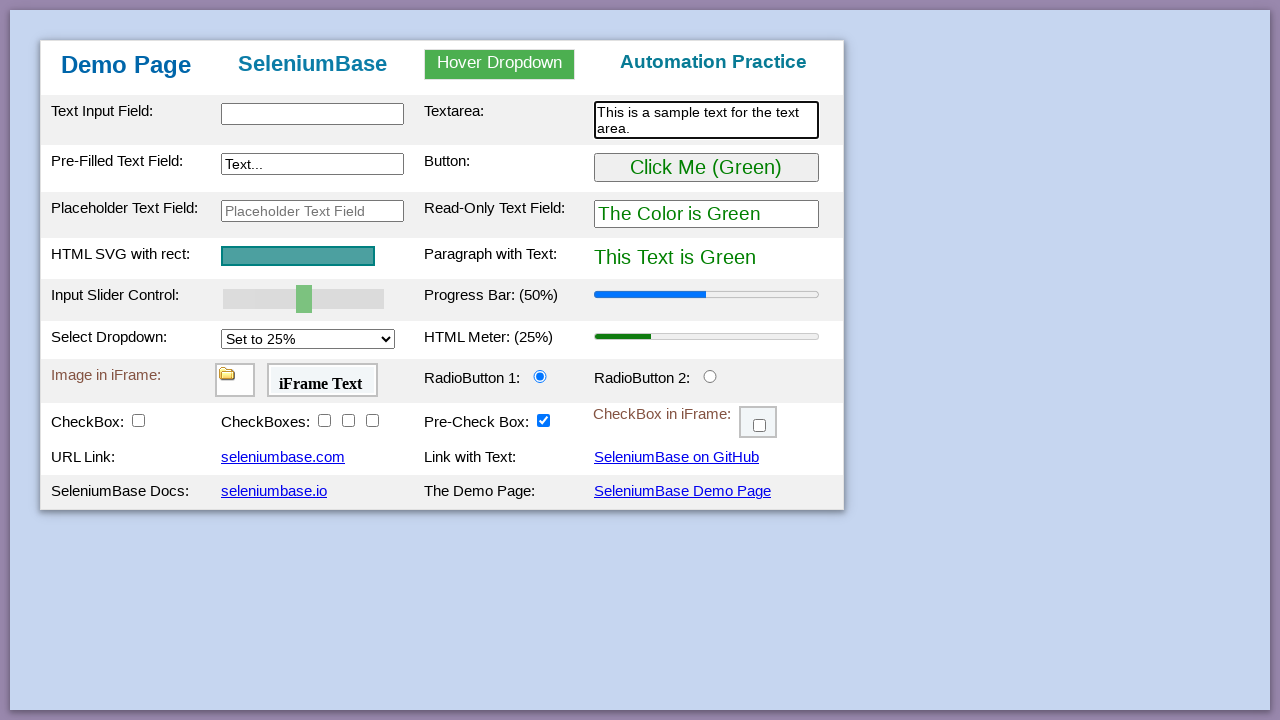

Verified textarea value matches expected text
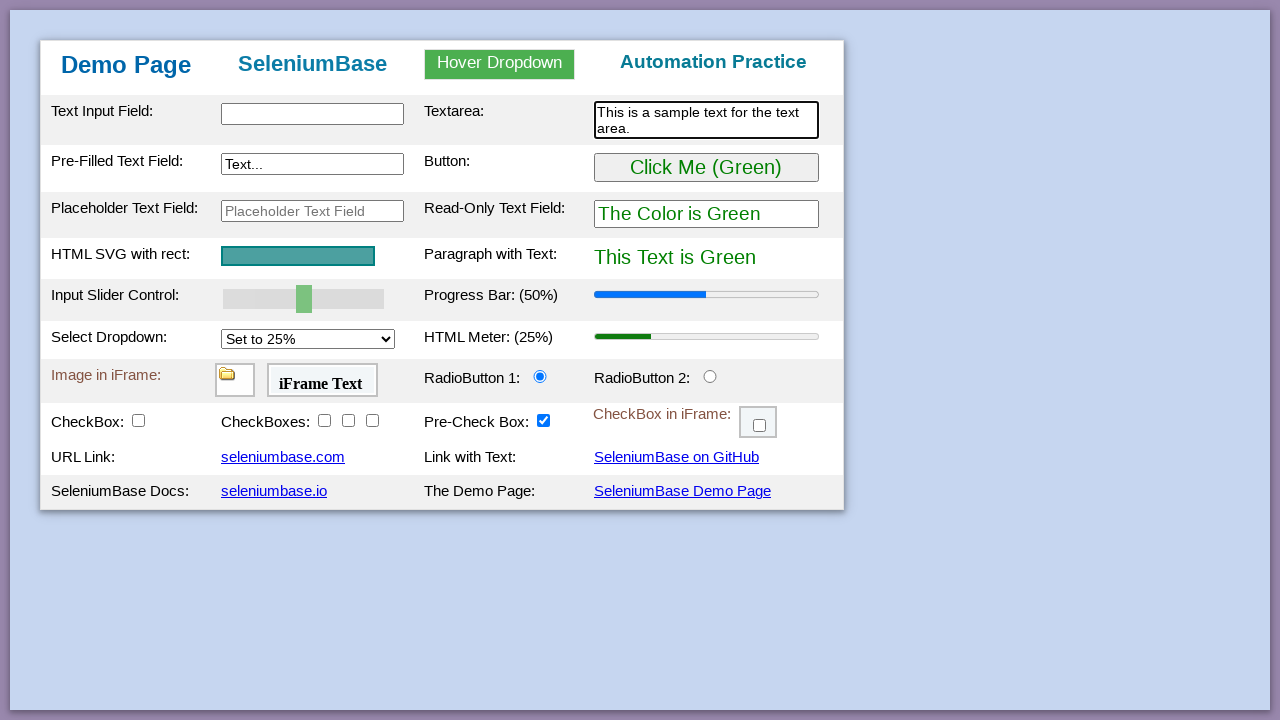

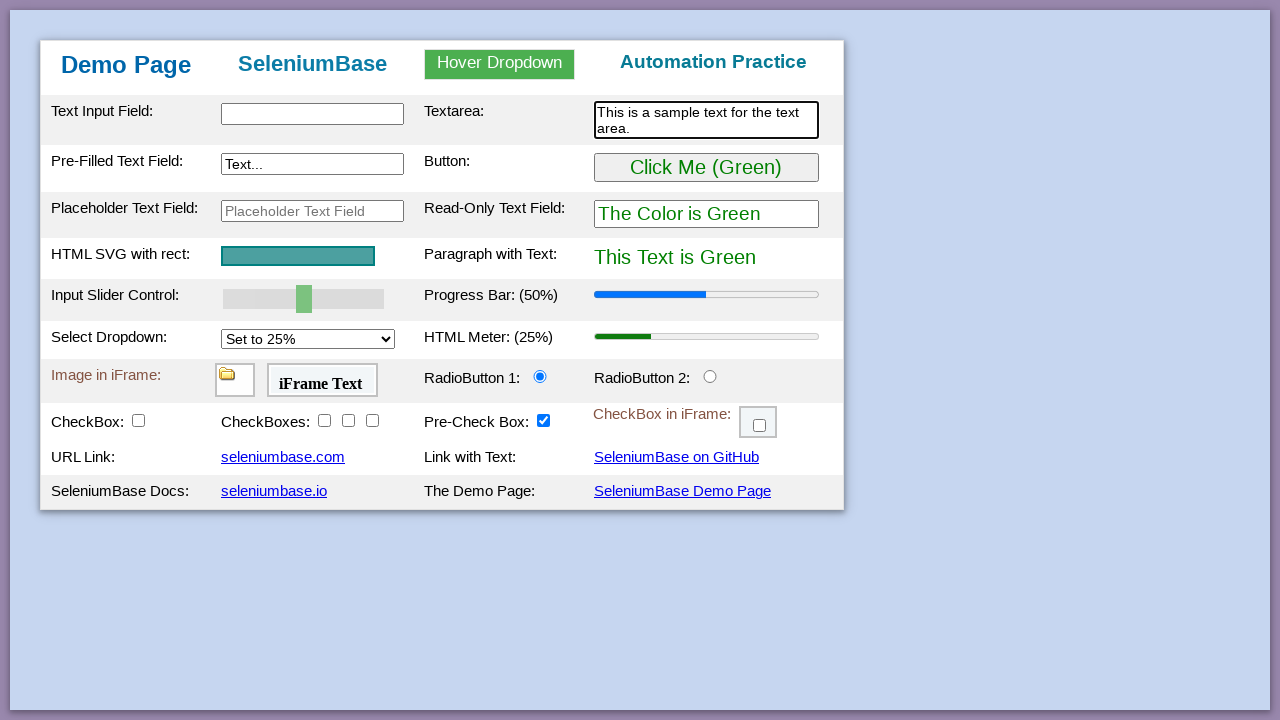